Tests that the counter displays the correct number of todo items as items are added

Starting URL: https://demo.playwright.dev/todomvc

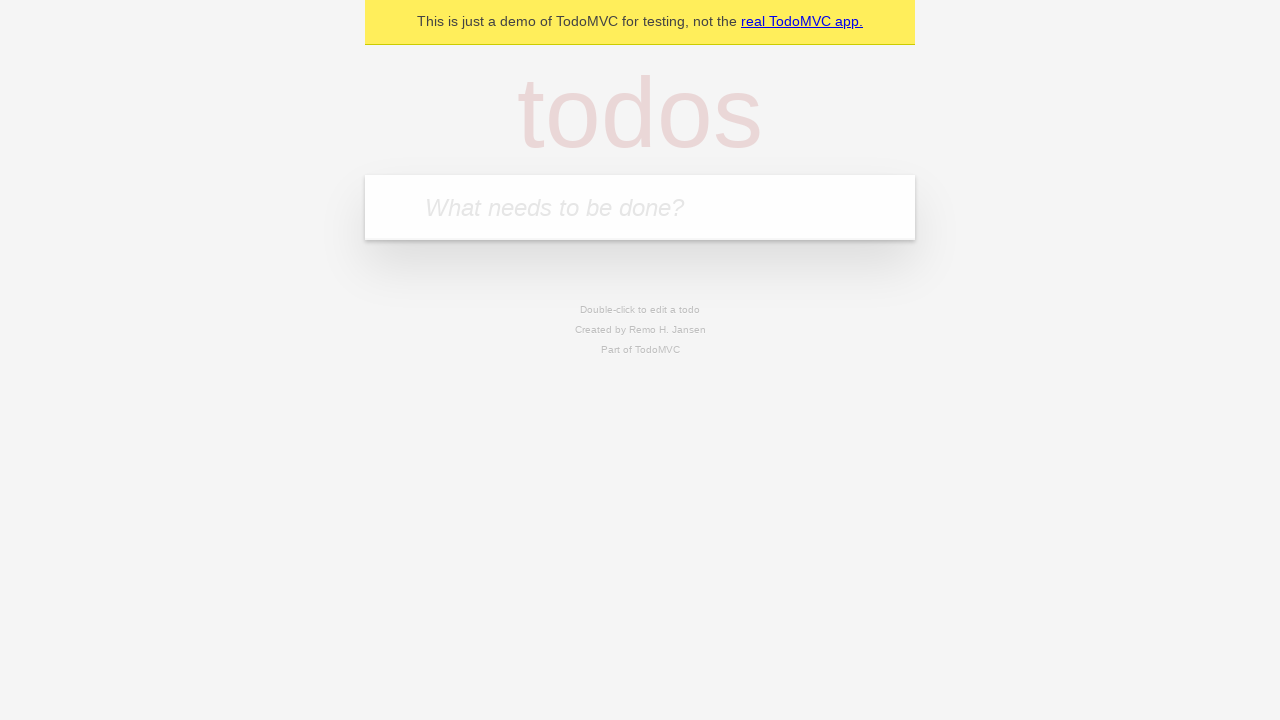

Located the 'What needs to be done?' input field
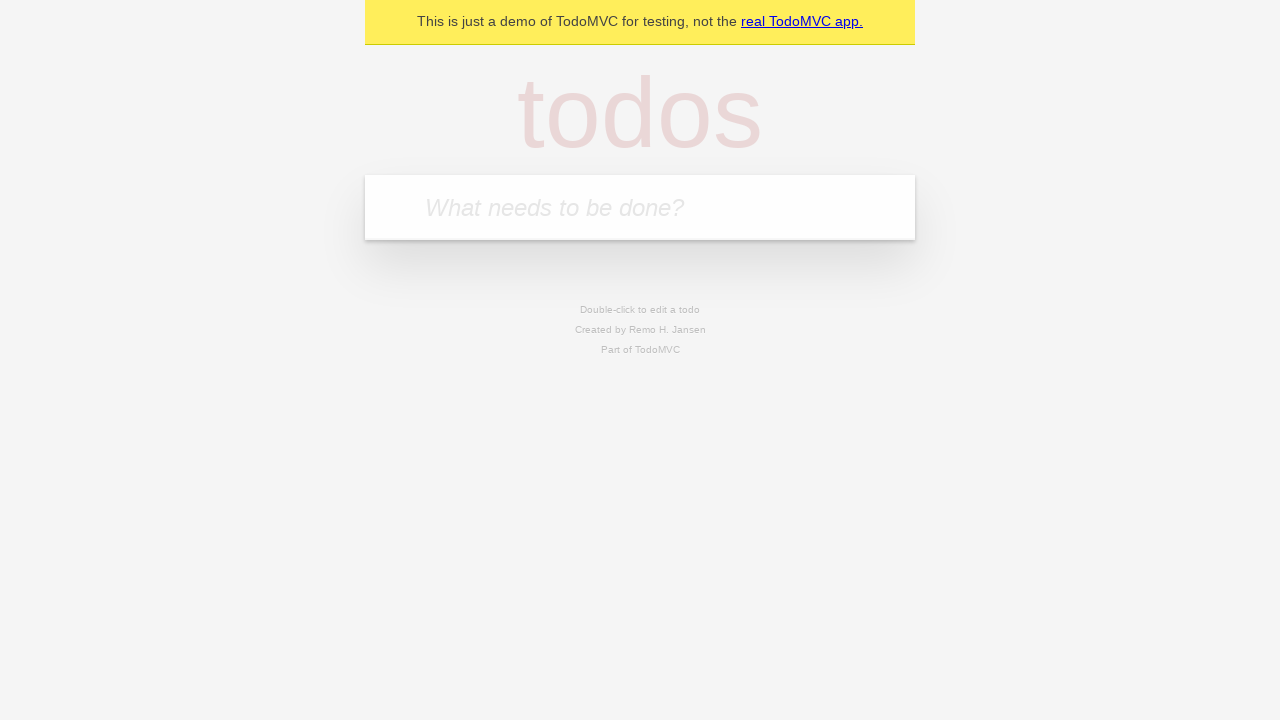

Filled first todo input with 'buy some cheese' on internal:attr=[placeholder="What needs to be done?"i]
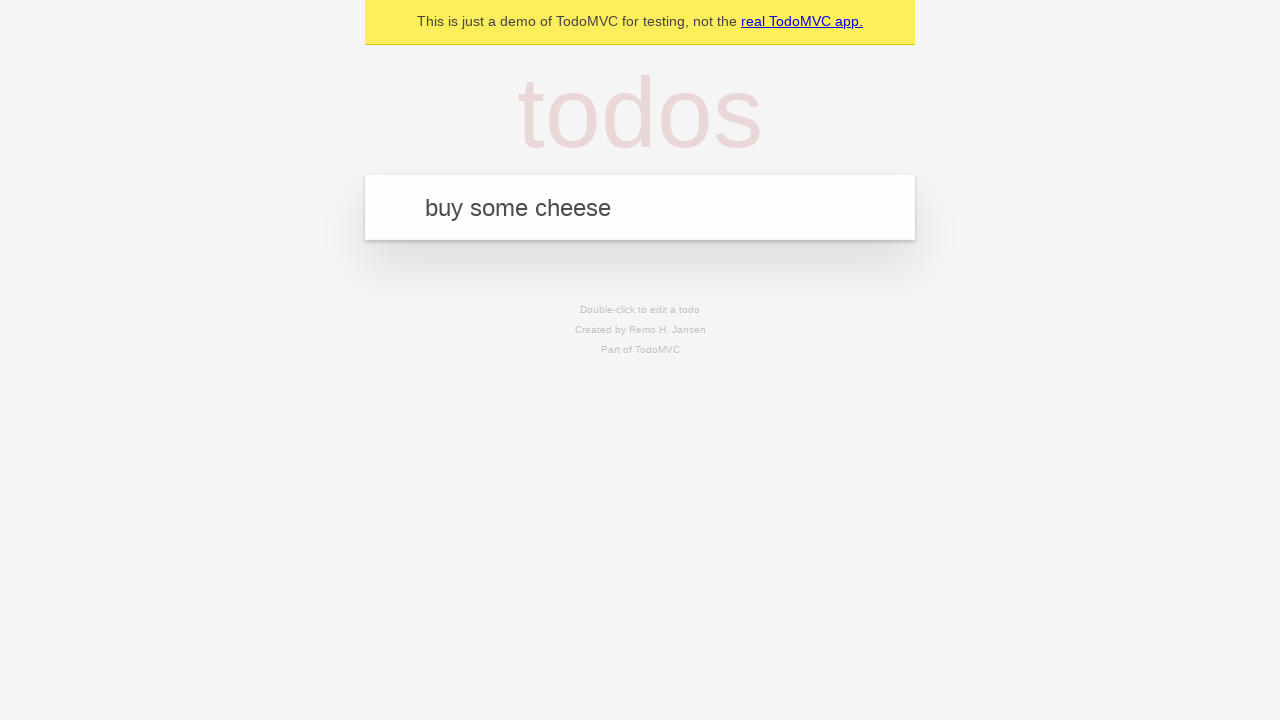

Pressed Enter to create first todo item on internal:attr=[placeholder="What needs to be done?"i]
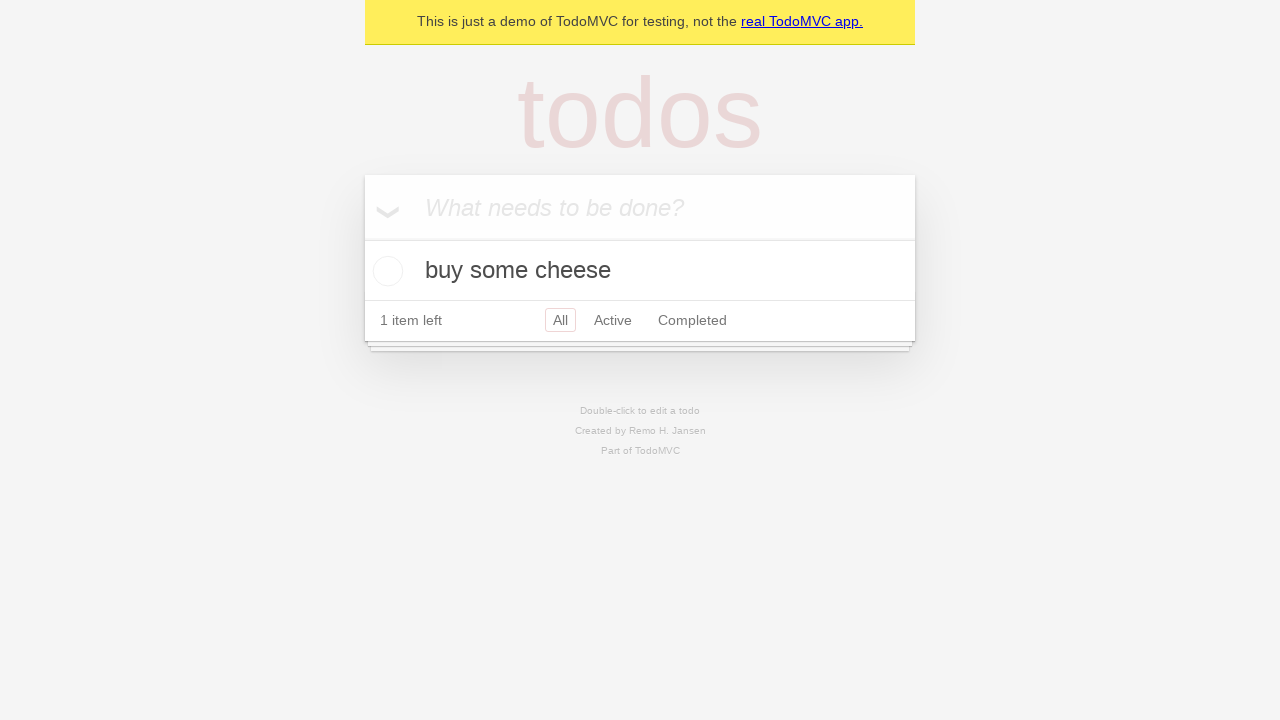

Todo counter element appeared, showing 1 item
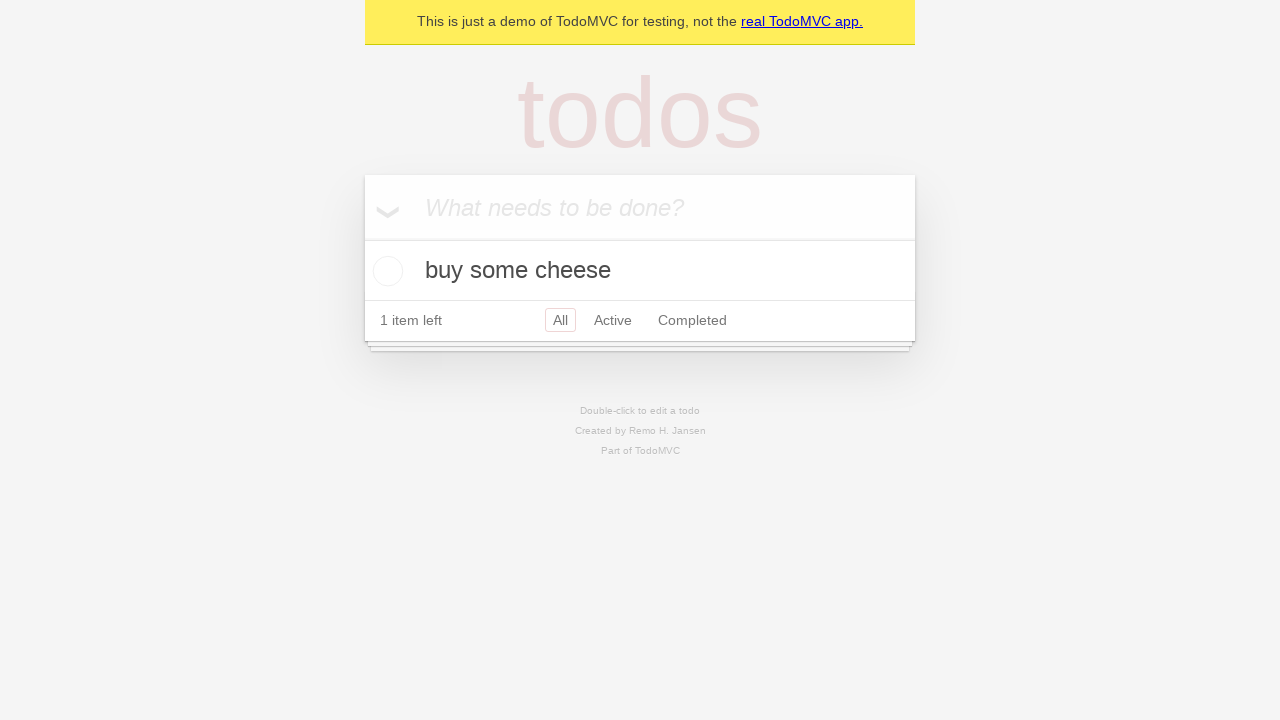

Filled second todo input with 'feed the cat' on internal:attr=[placeholder="What needs to be done?"i]
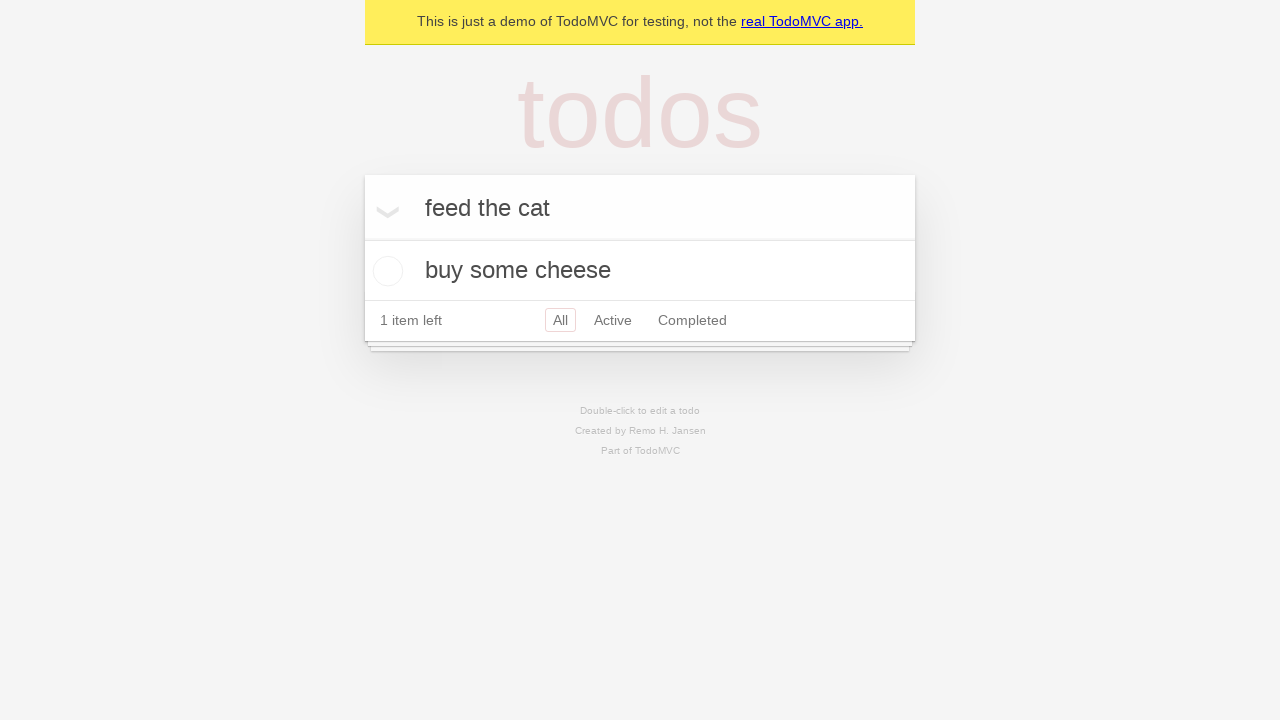

Pressed Enter to create second todo item on internal:attr=[placeholder="What needs to be done?"i]
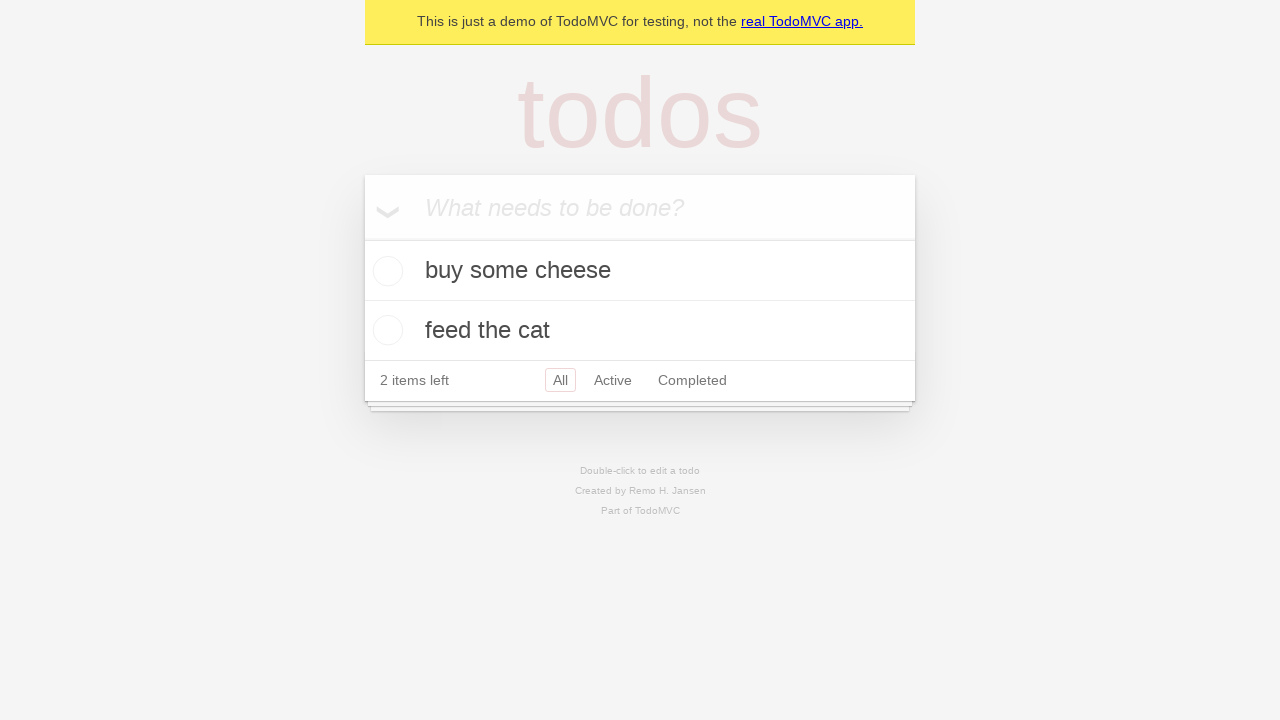

Todo counter updated to display 2 items
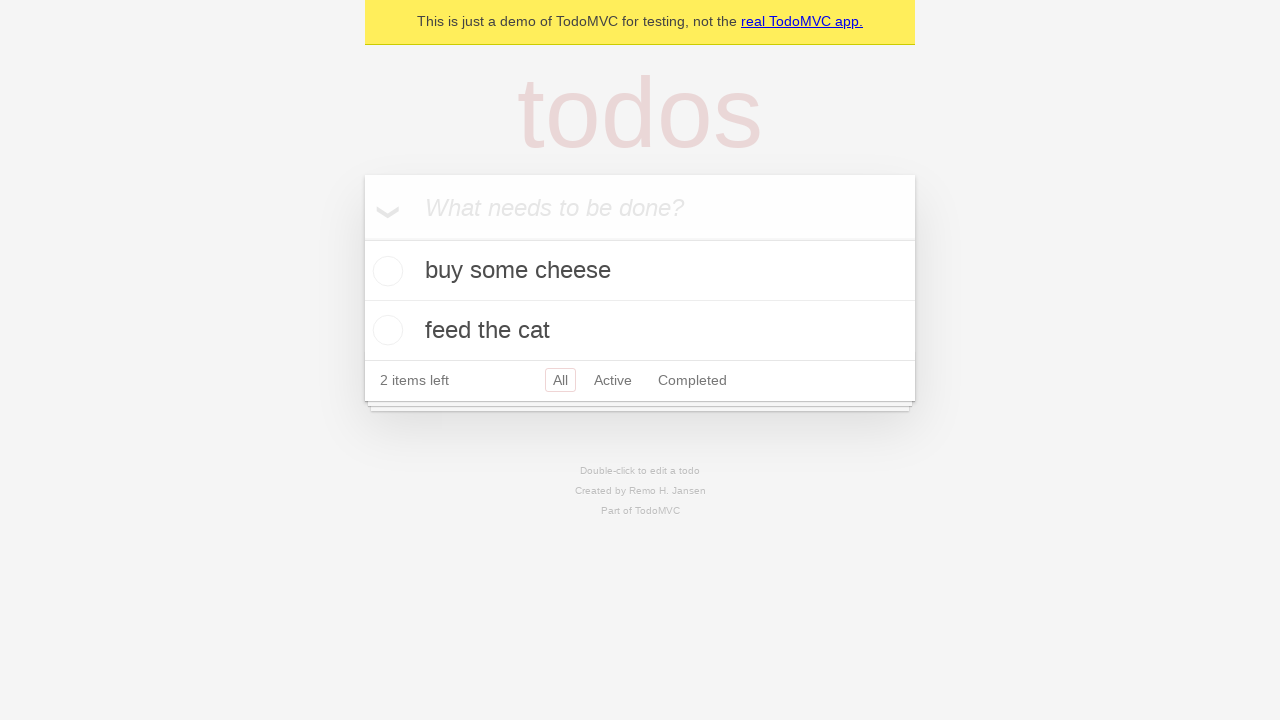

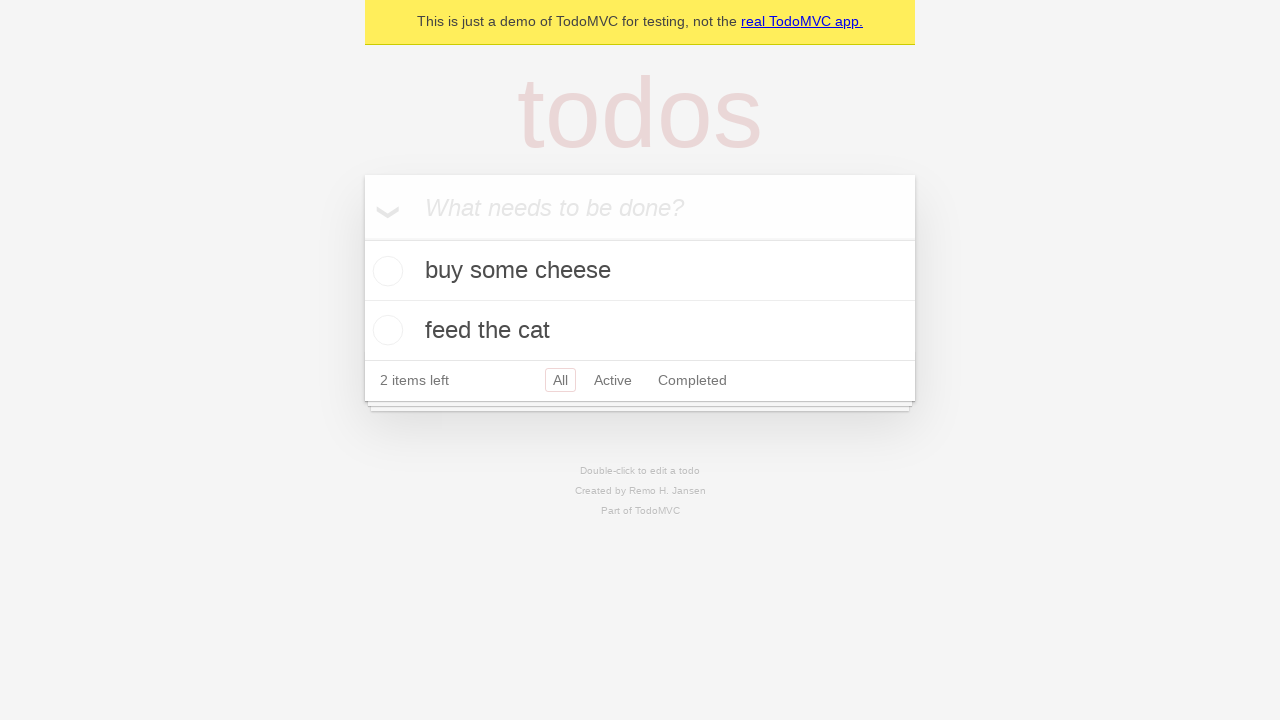